Creates two todo items, marks one complete, then unchecks it to un-mark as complete

Starting URL: https://demo.playwright.dev/todomvc

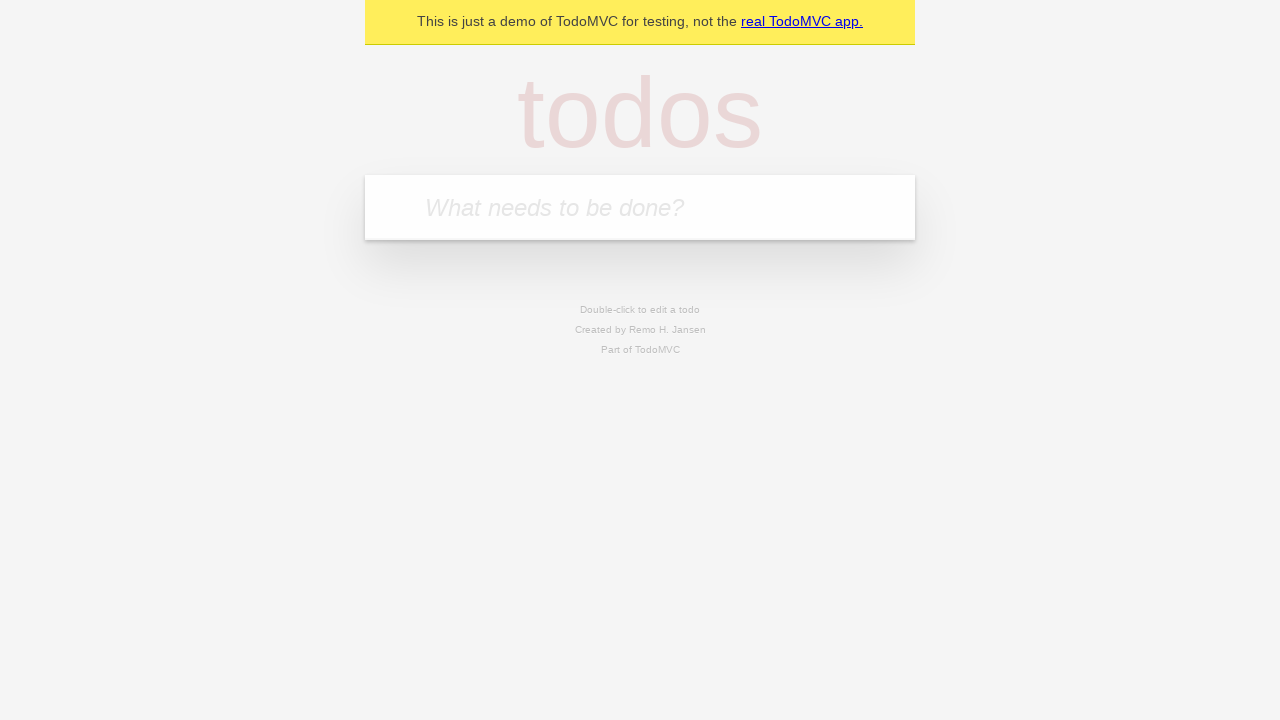

Located the 'What needs to be done?' input field
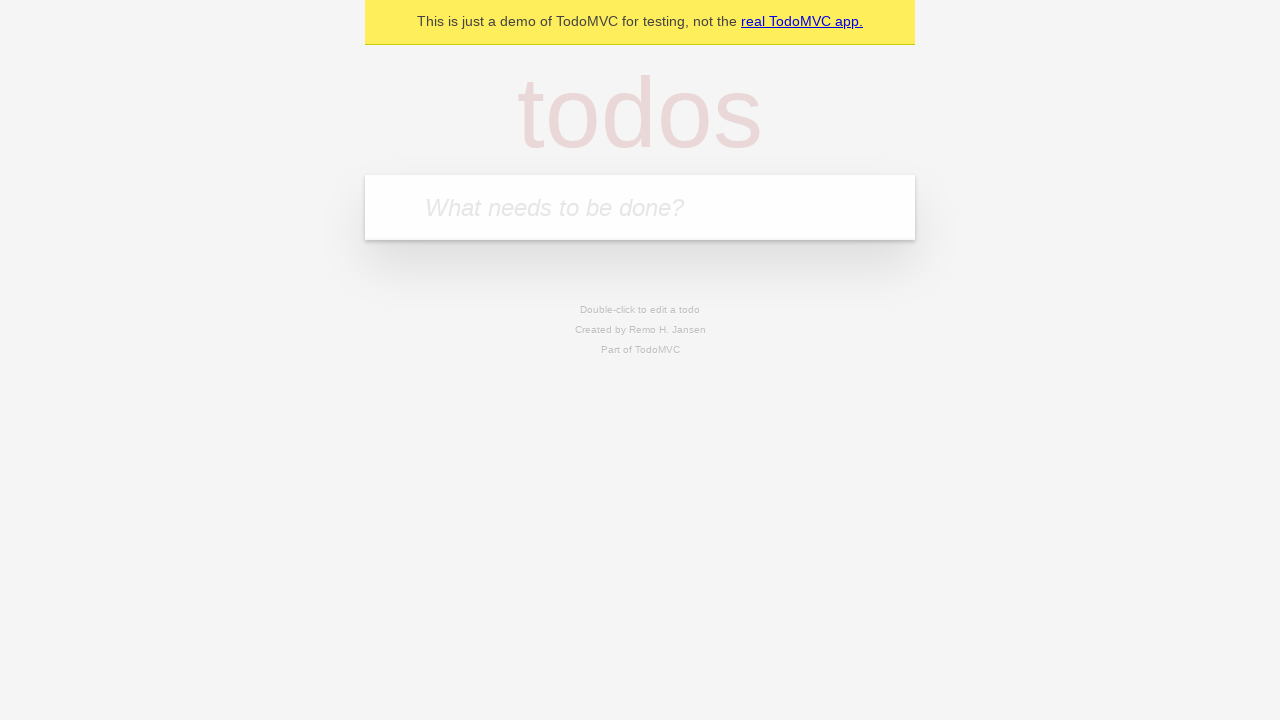

Filled first todo item with 'buy some cheese' on internal:attr=[placeholder="What needs to be done?"i]
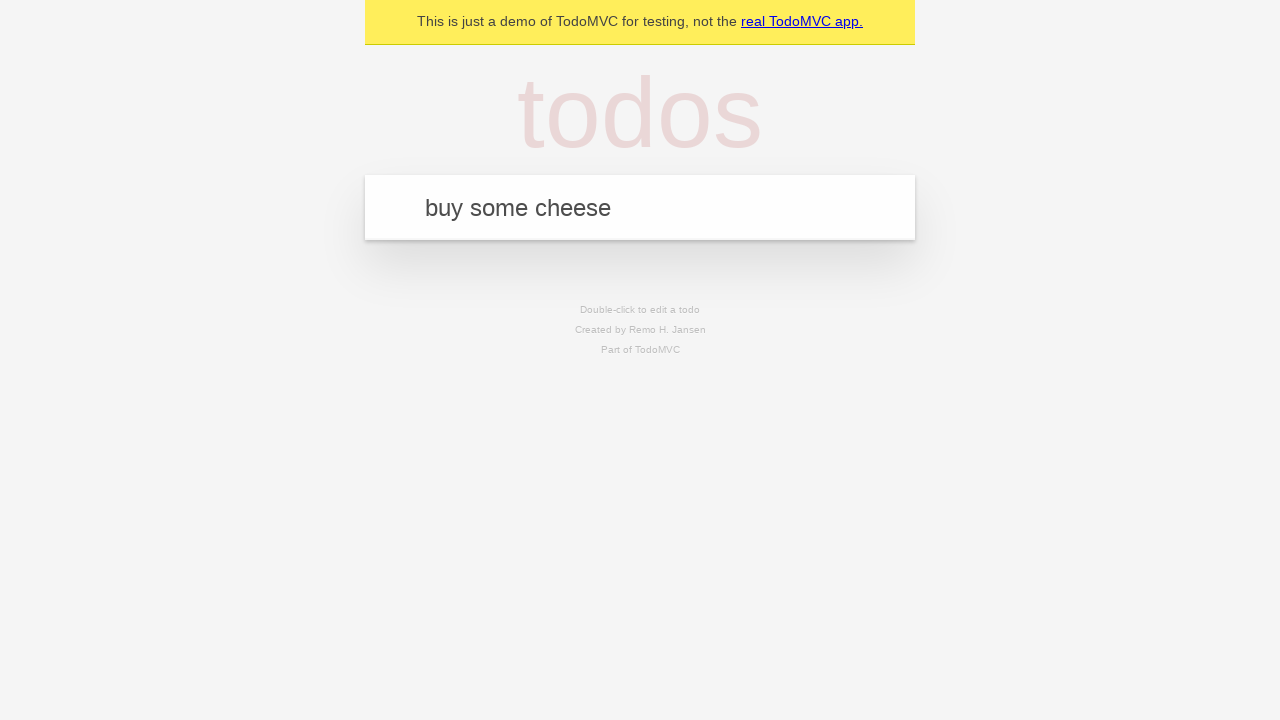

Pressed Enter to create first todo item on internal:attr=[placeholder="What needs to be done?"i]
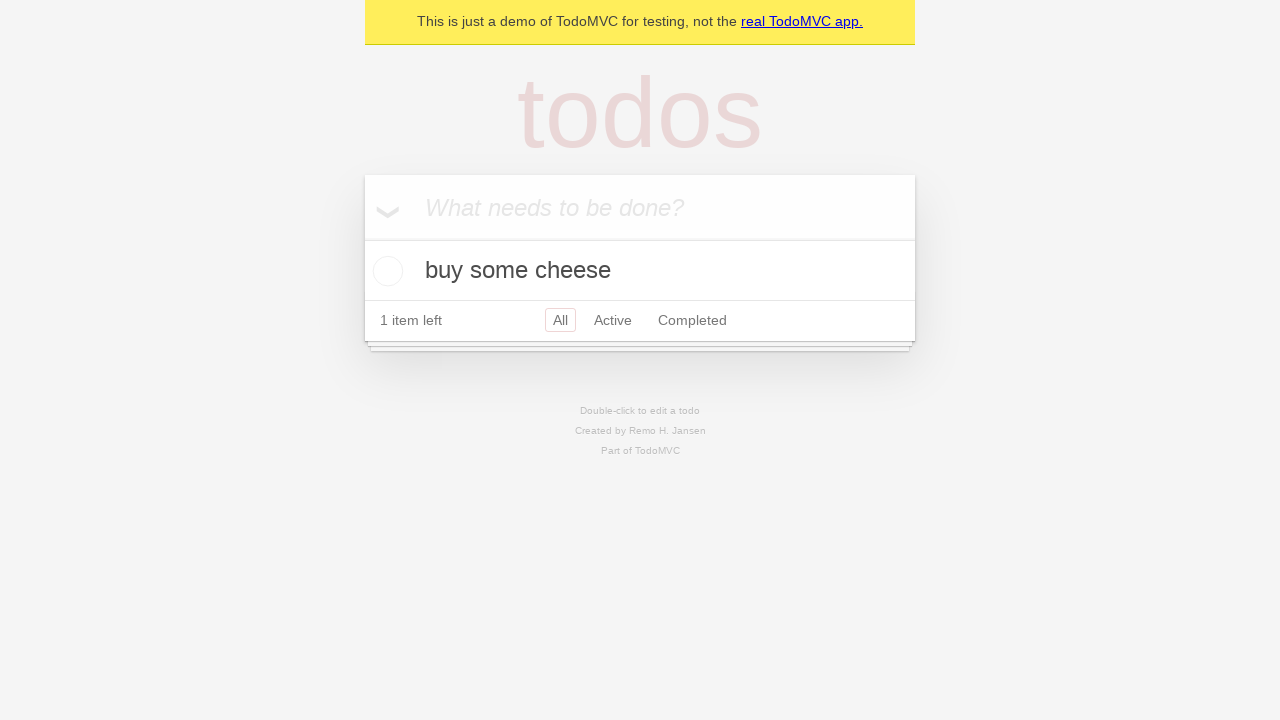

Filled second todo item with 'feed the cat' on internal:attr=[placeholder="What needs to be done?"i]
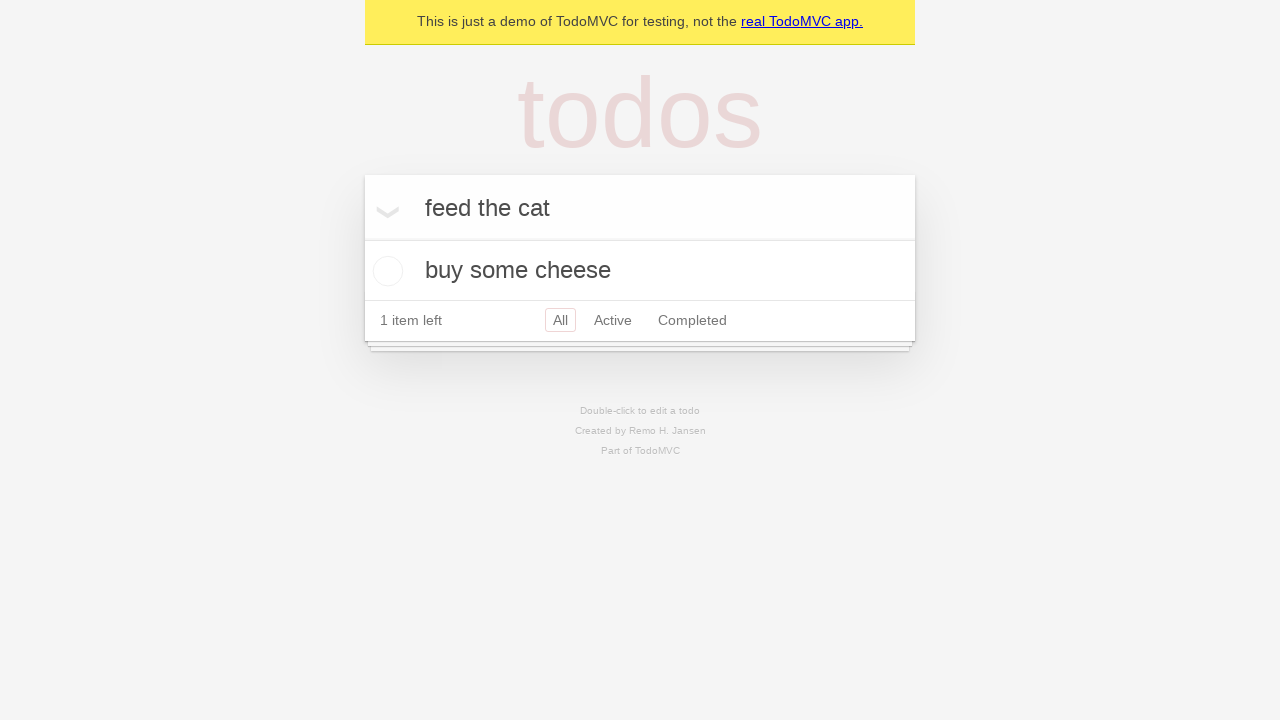

Pressed Enter to create second todo item on internal:attr=[placeholder="What needs to be done?"i]
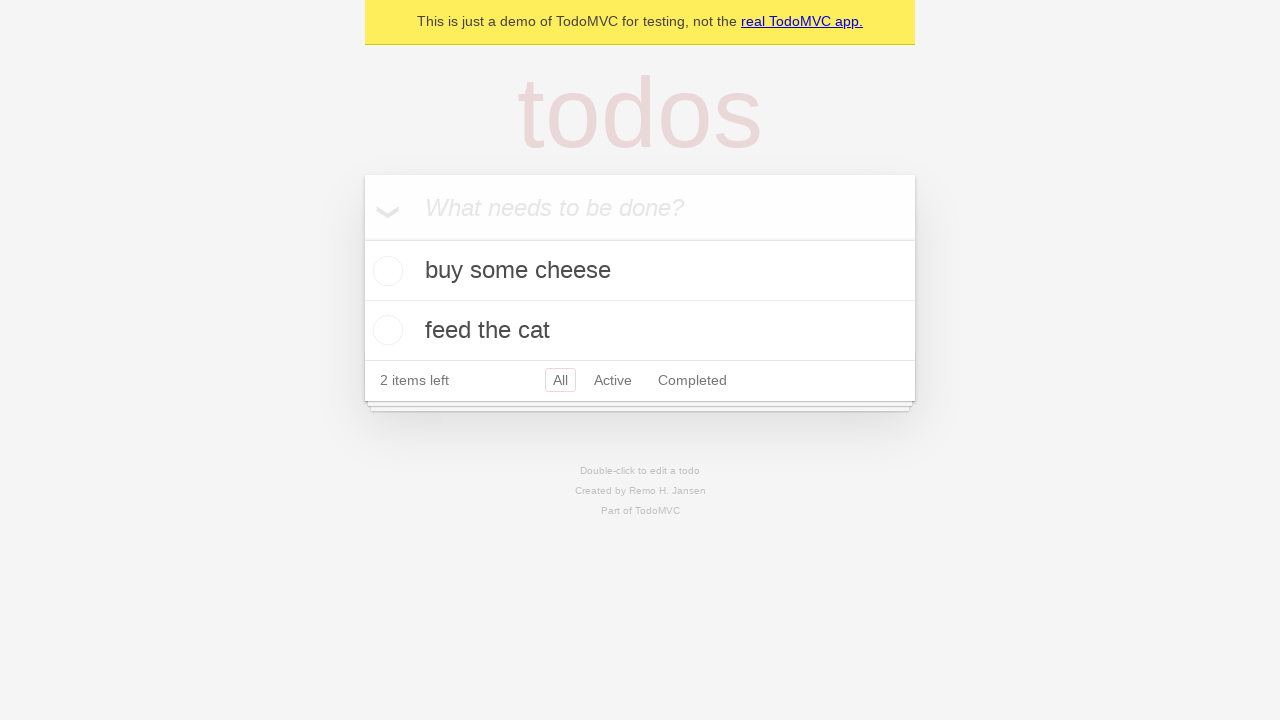

Located the first todo item
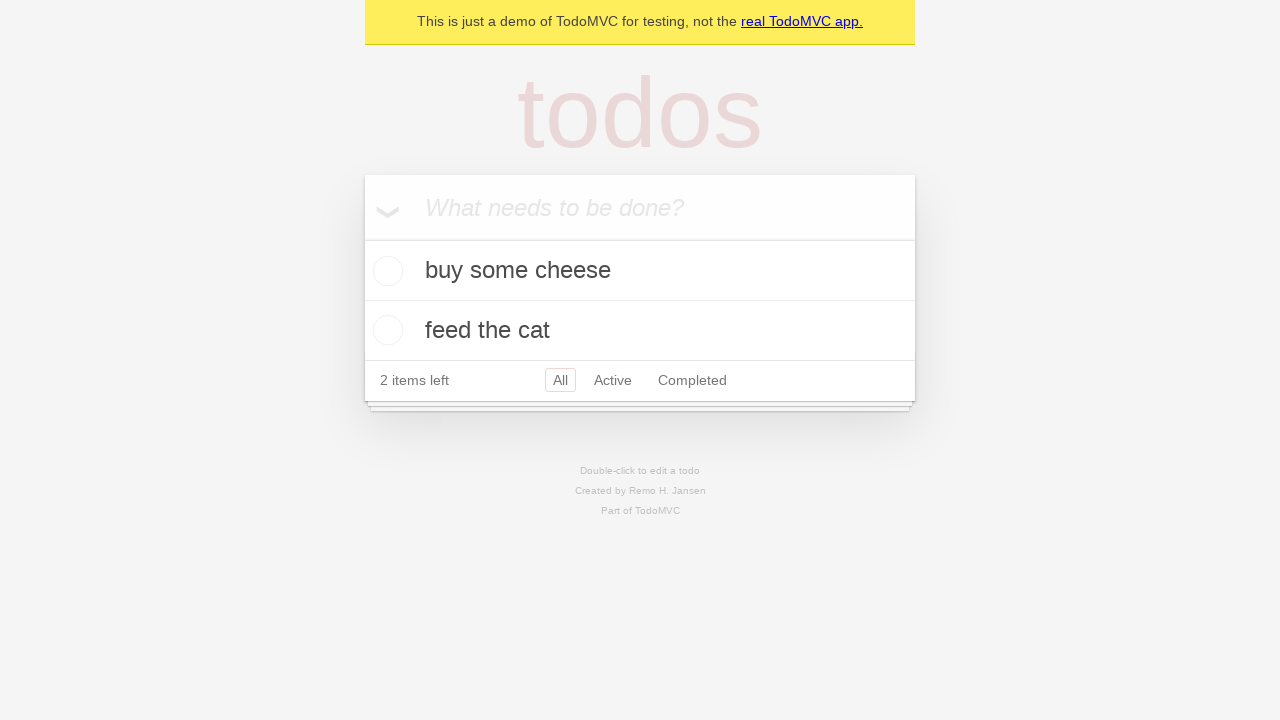

Located the checkbox for the first todo item
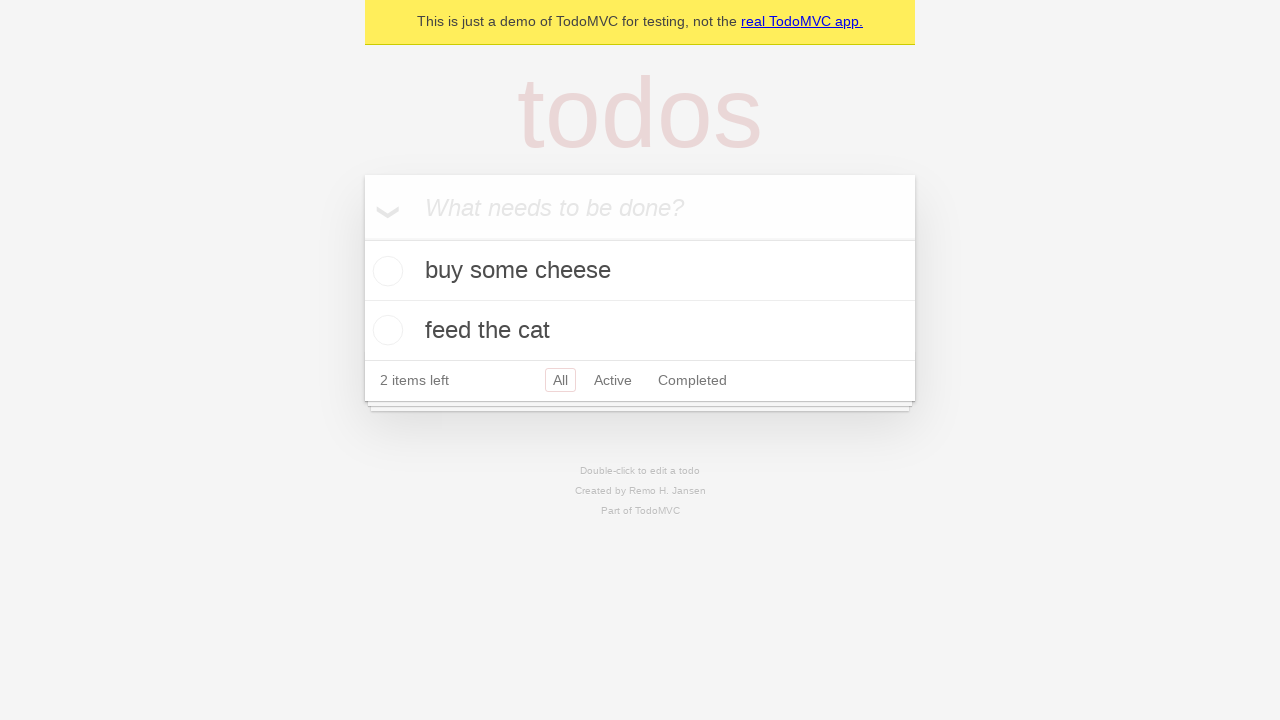

Checked the first todo item to mark it complete at (385, 271) on internal:testid=[data-testid="todo-item"s] >> nth=0 >> internal:role=checkbox
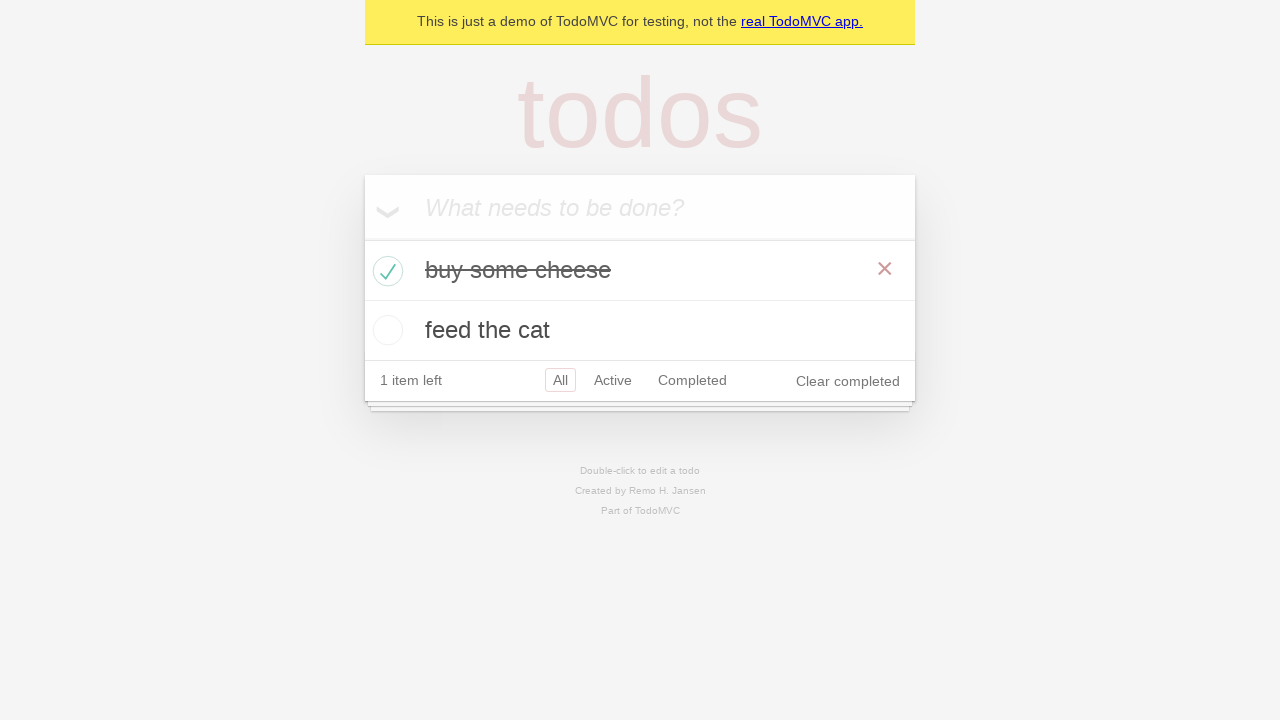

Unchecked the first todo item to un-mark it as complete at (385, 271) on internal:testid=[data-testid="todo-item"s] >> nth=0 >> internal:role=checkbox
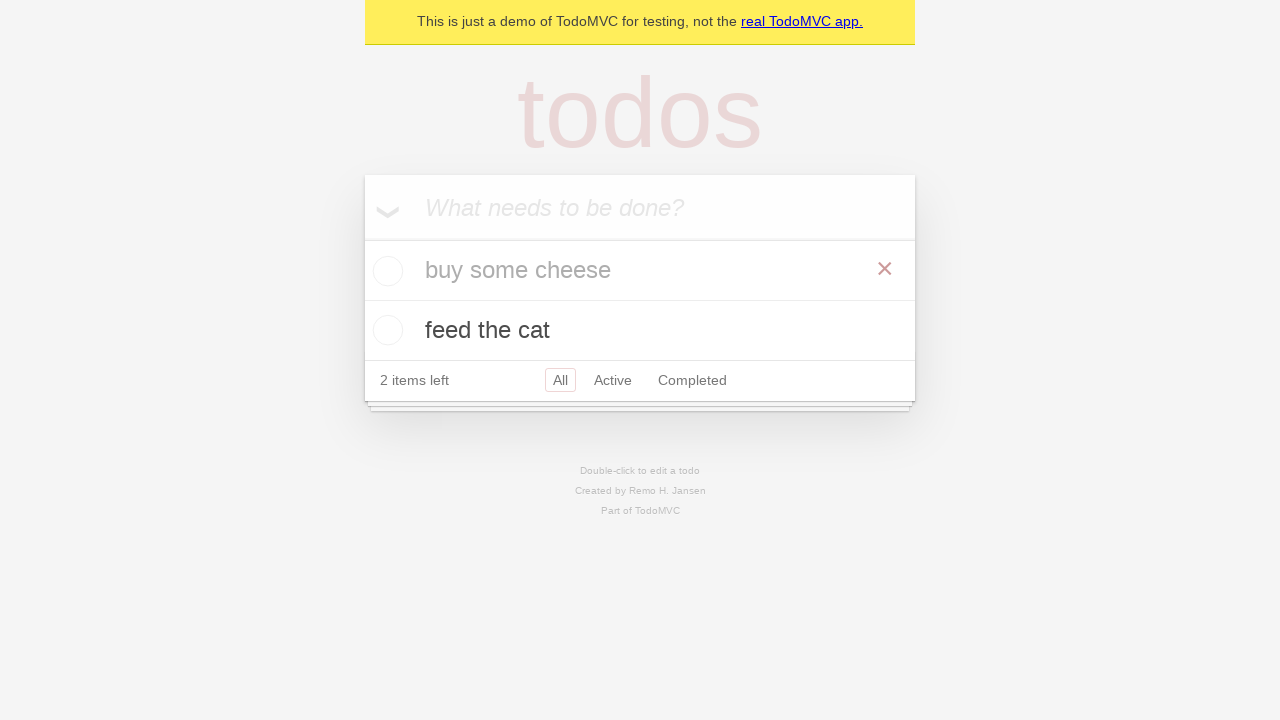

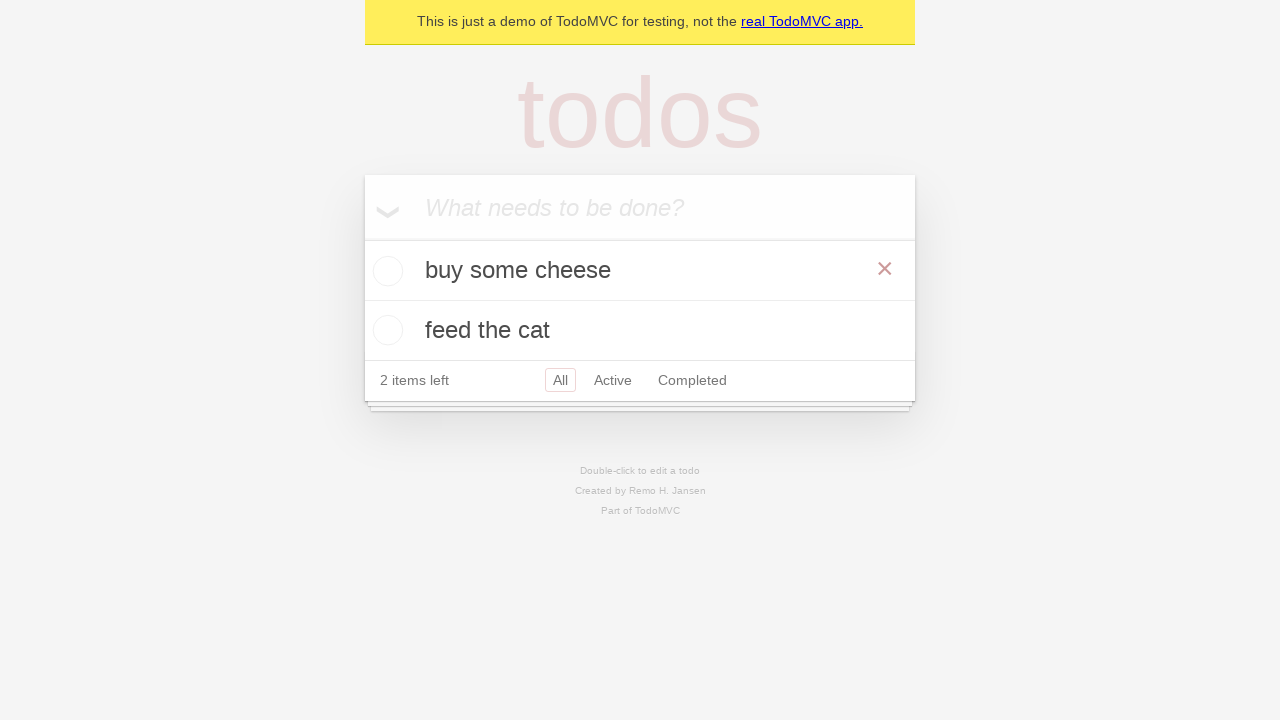